Tests basic browser navigation by visiting a page, navigating to another page, using browser back button, and refreshing the page.

Starting URL: https://rahulshettyacademy.com/#/index

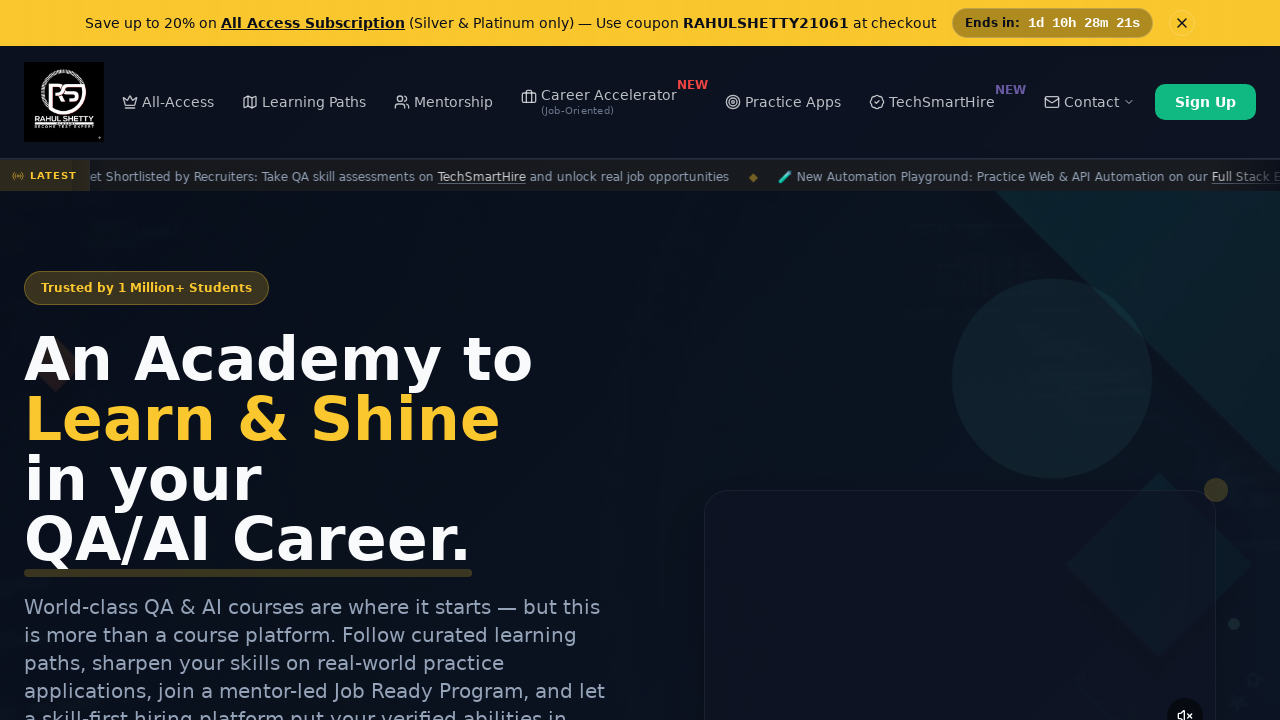

Navigated to Automation Practice page
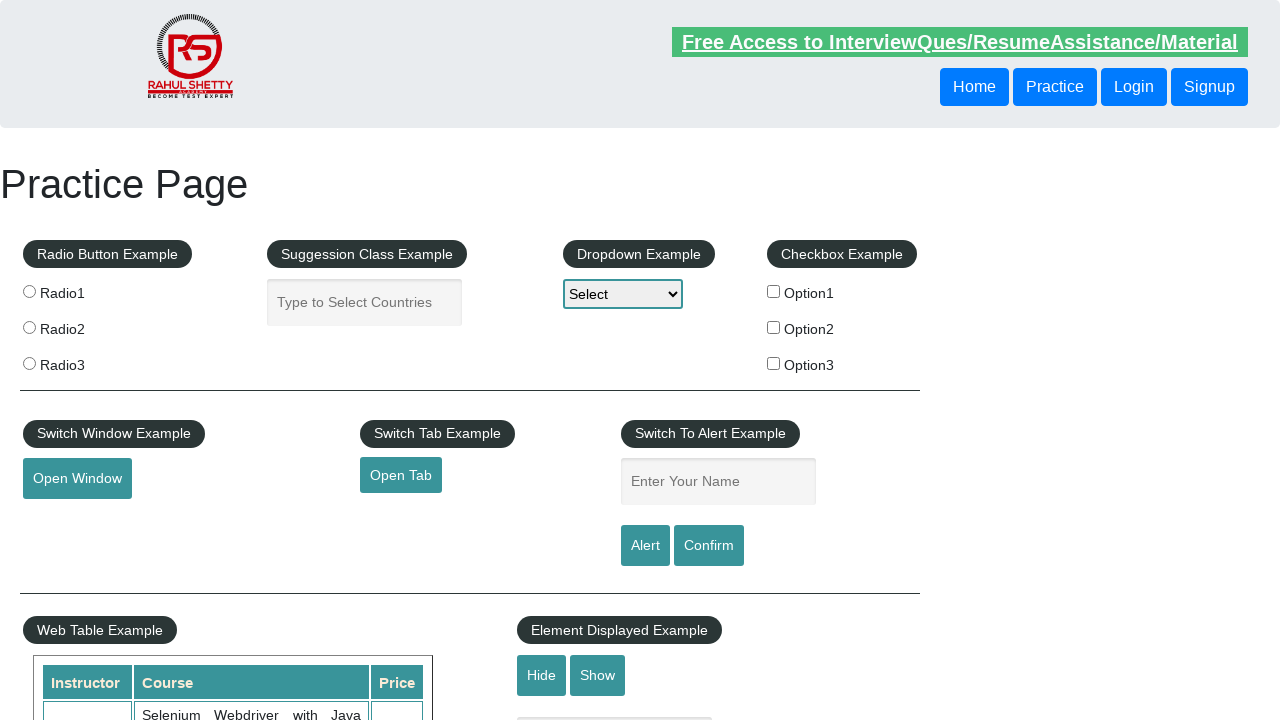

Clicked browser back button to return to previous page
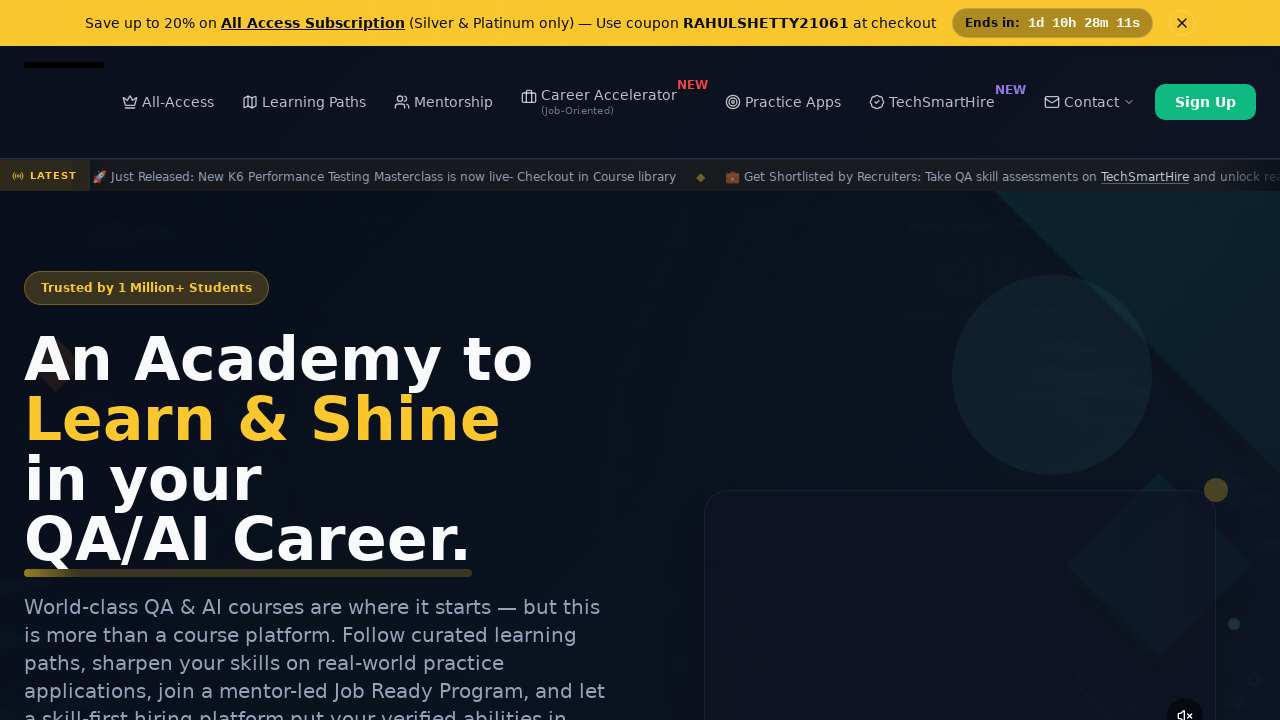

Refreshed the current page
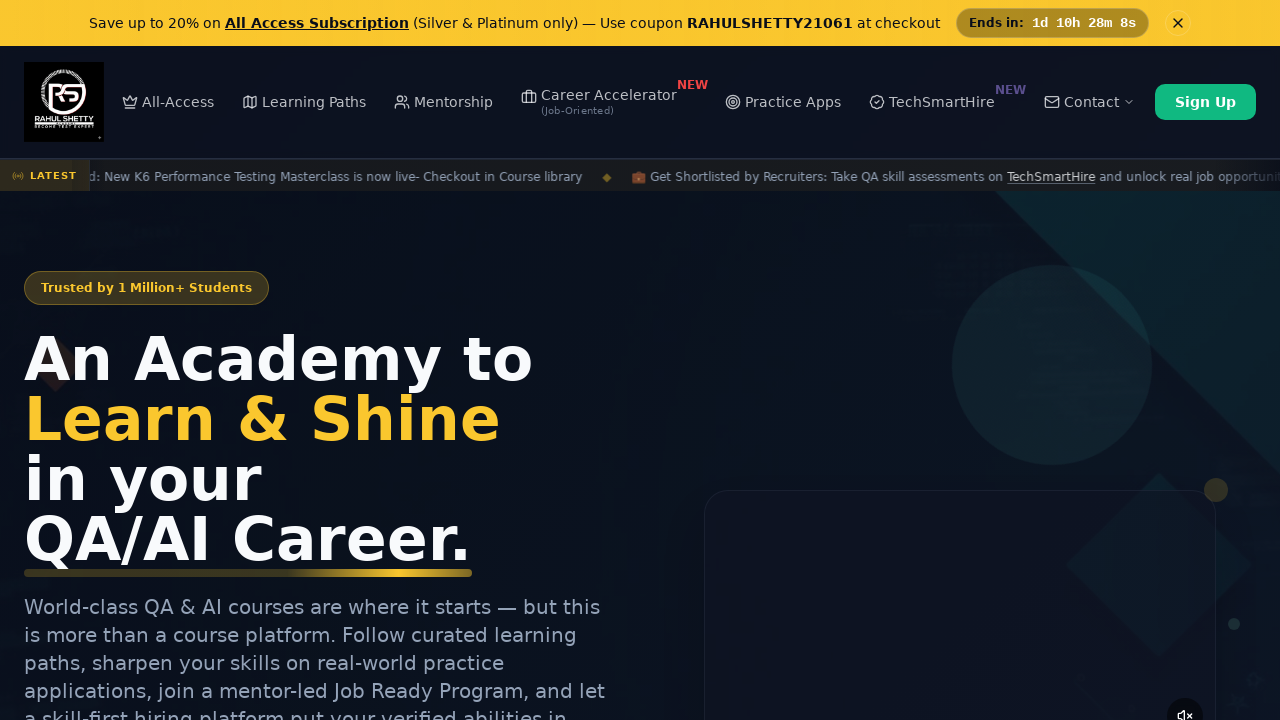

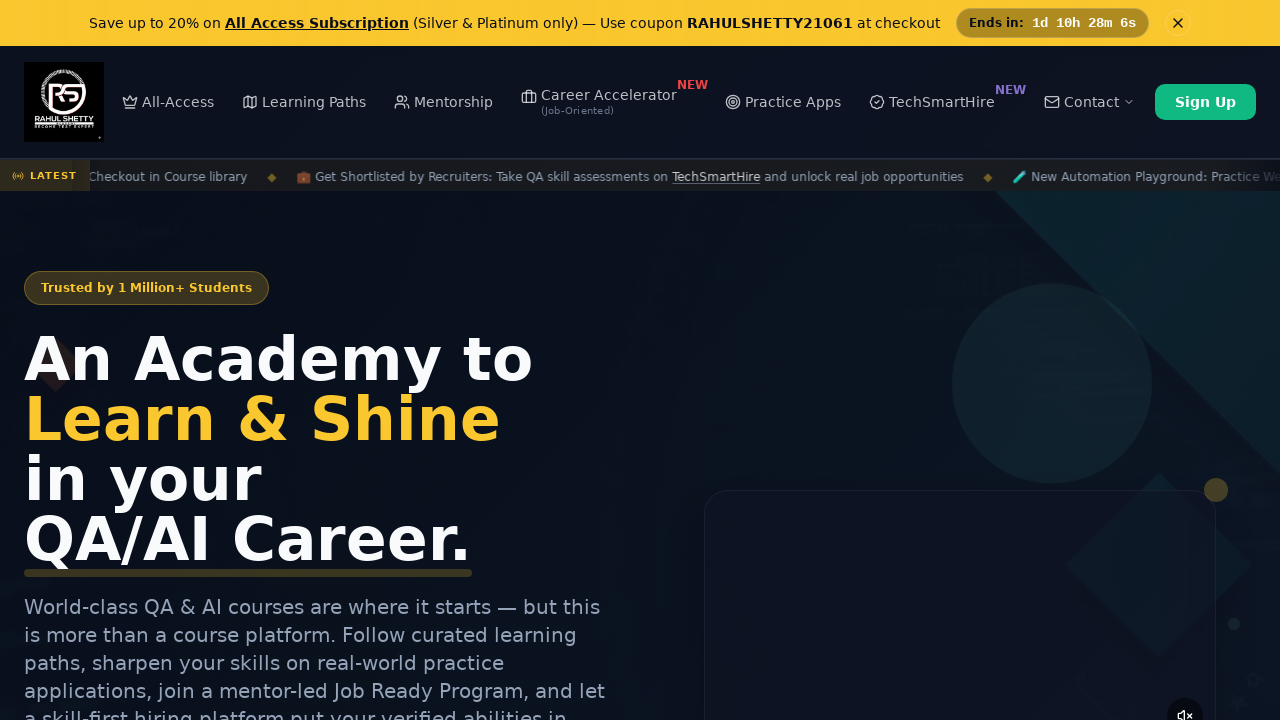